Tests drawing functionality on Kleki paint application by performing pointer movements to draw a line, pressing the 'U' key (likely for undo), and then drawing another line

Starting URL: https://kleki.com/

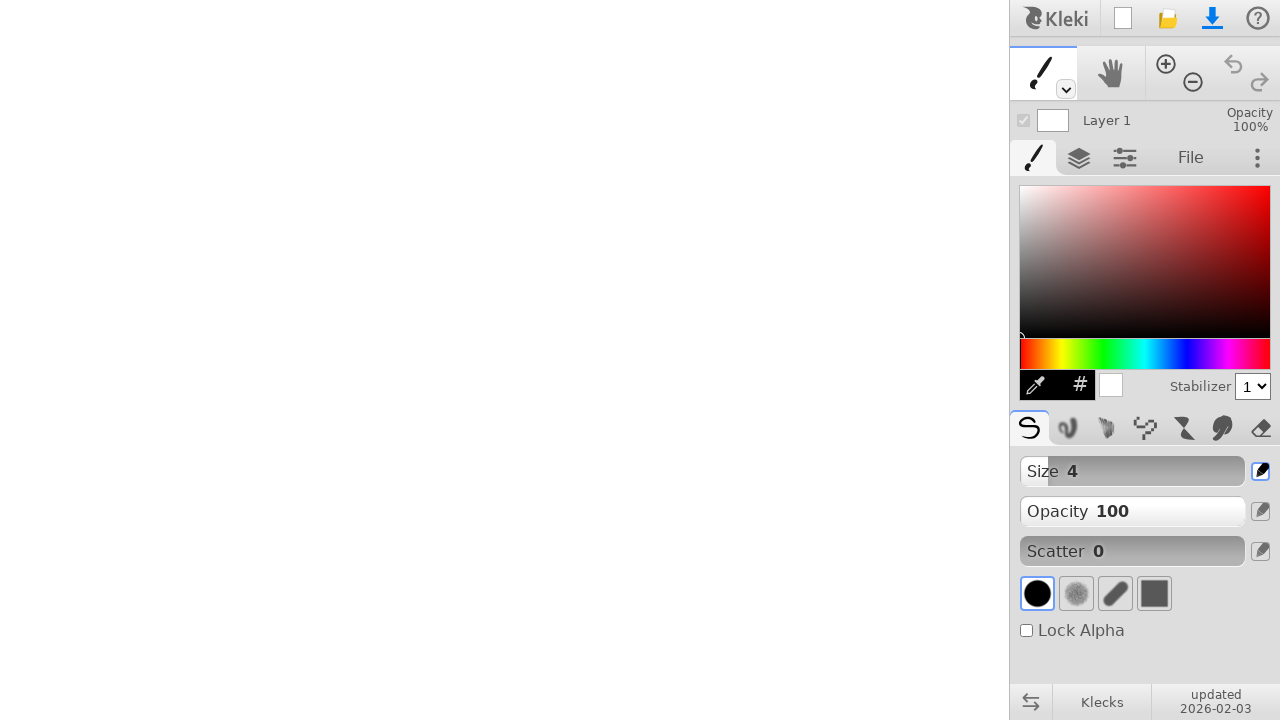

Waited 3 seconds for Kleki paint application to load
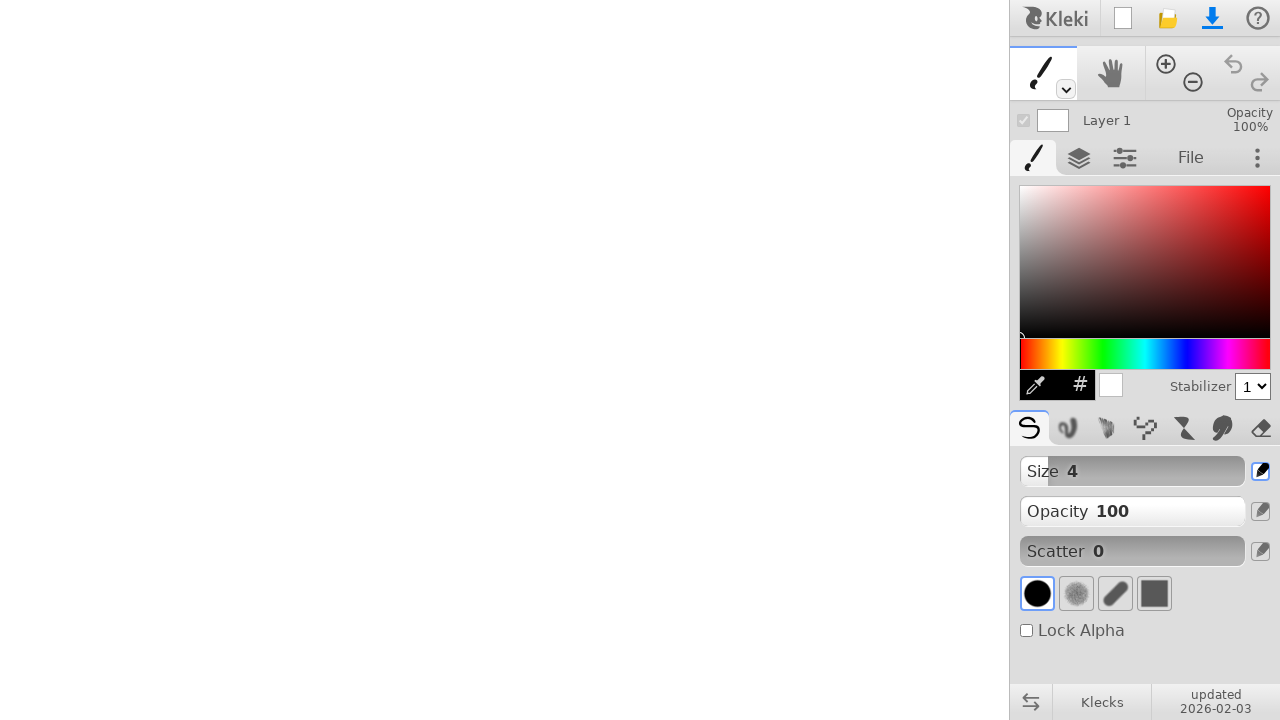

Moved mouse to starting position (300, 300) at (300, 300)
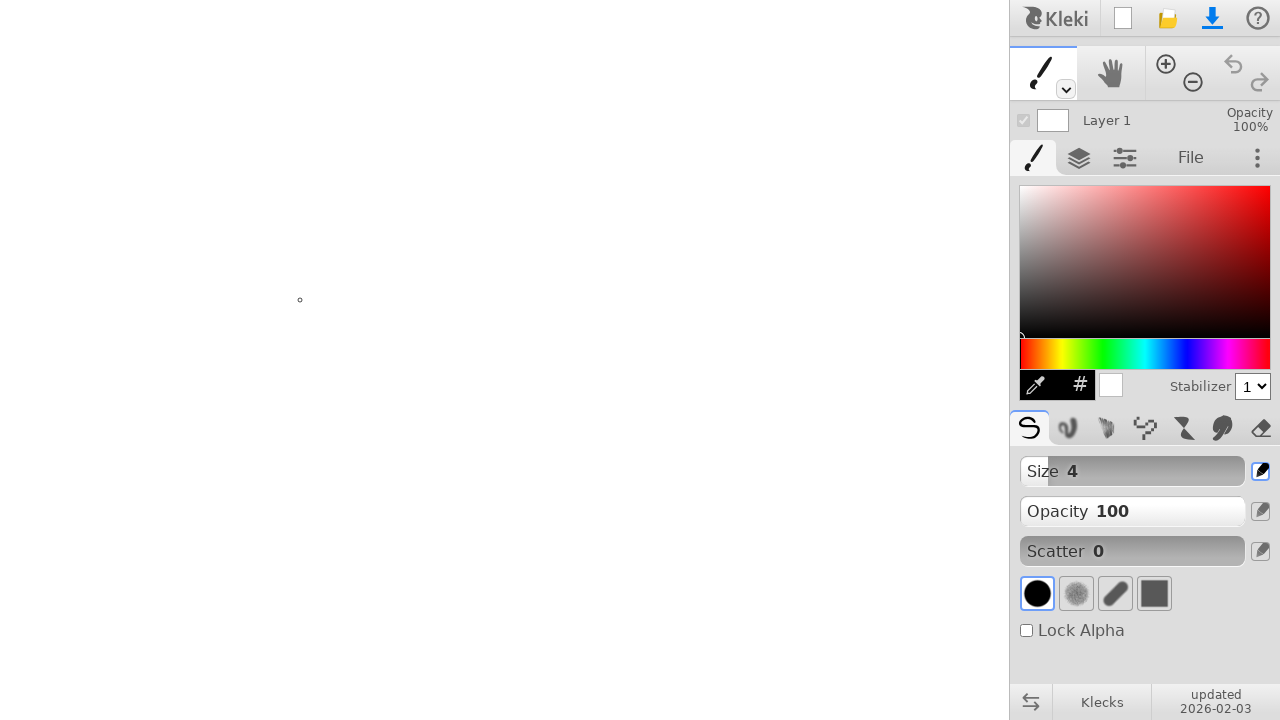

Pressed mouse button down to start drawing at (300, 300)
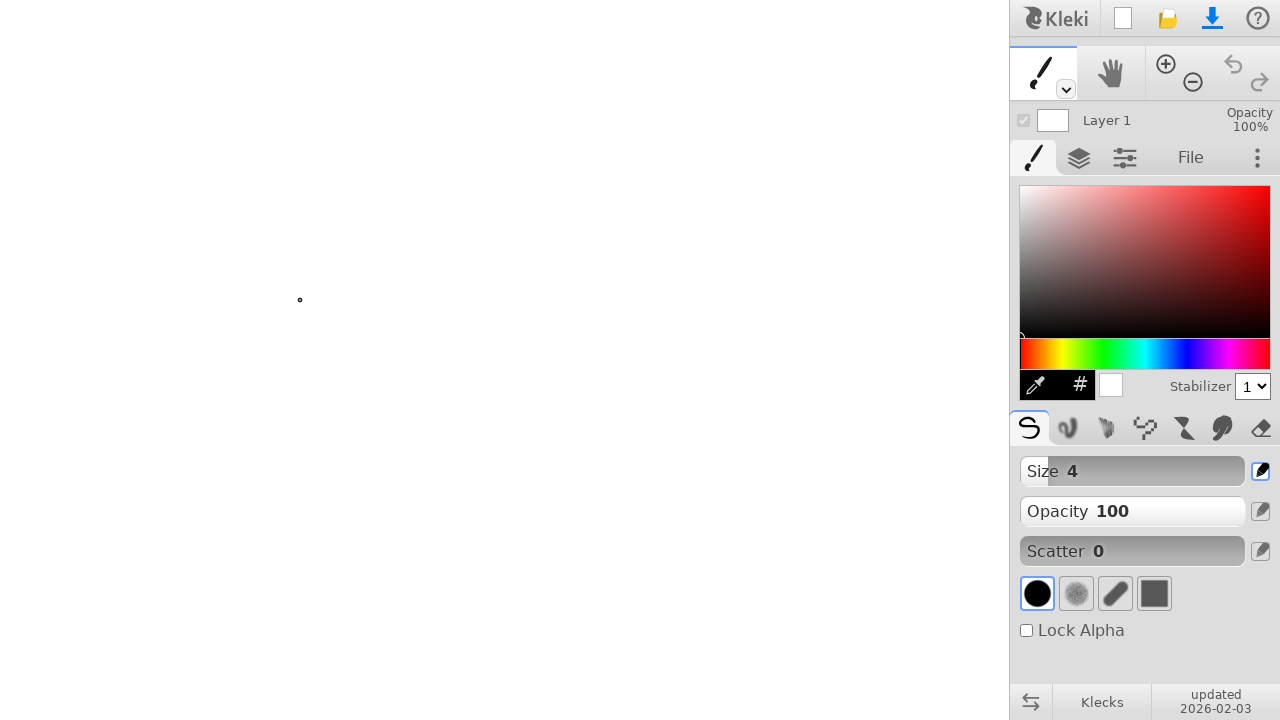

Drew a line by moving mouse to (400, 400) with 50 steps at (400, 400)
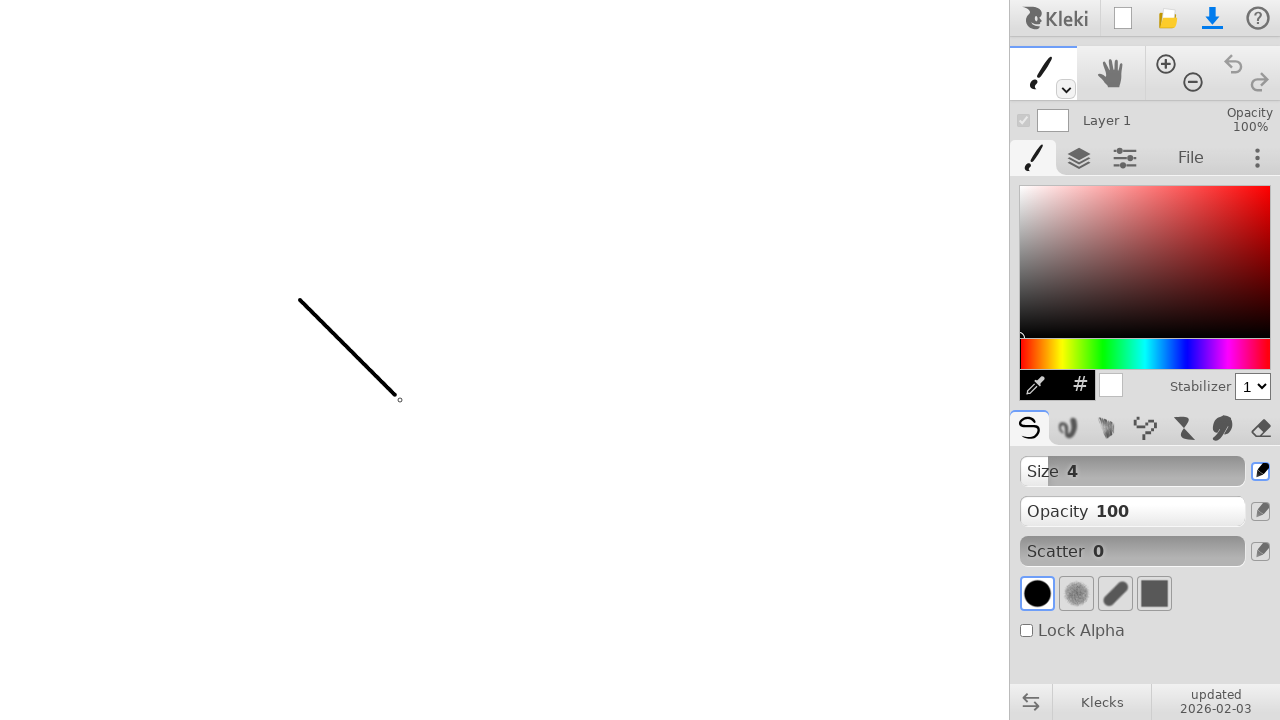

Released mouse button to finish first line drawing at (400, 400)
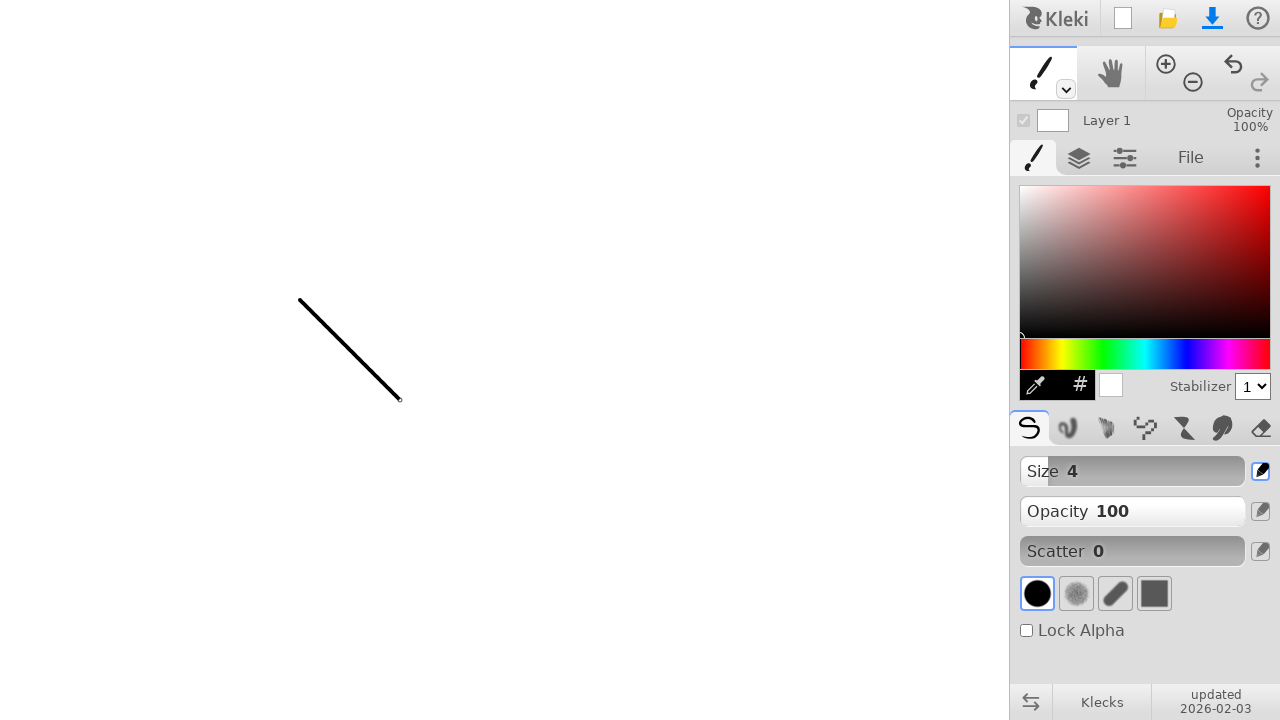

Pressed 'U' key to undo the first line drawing
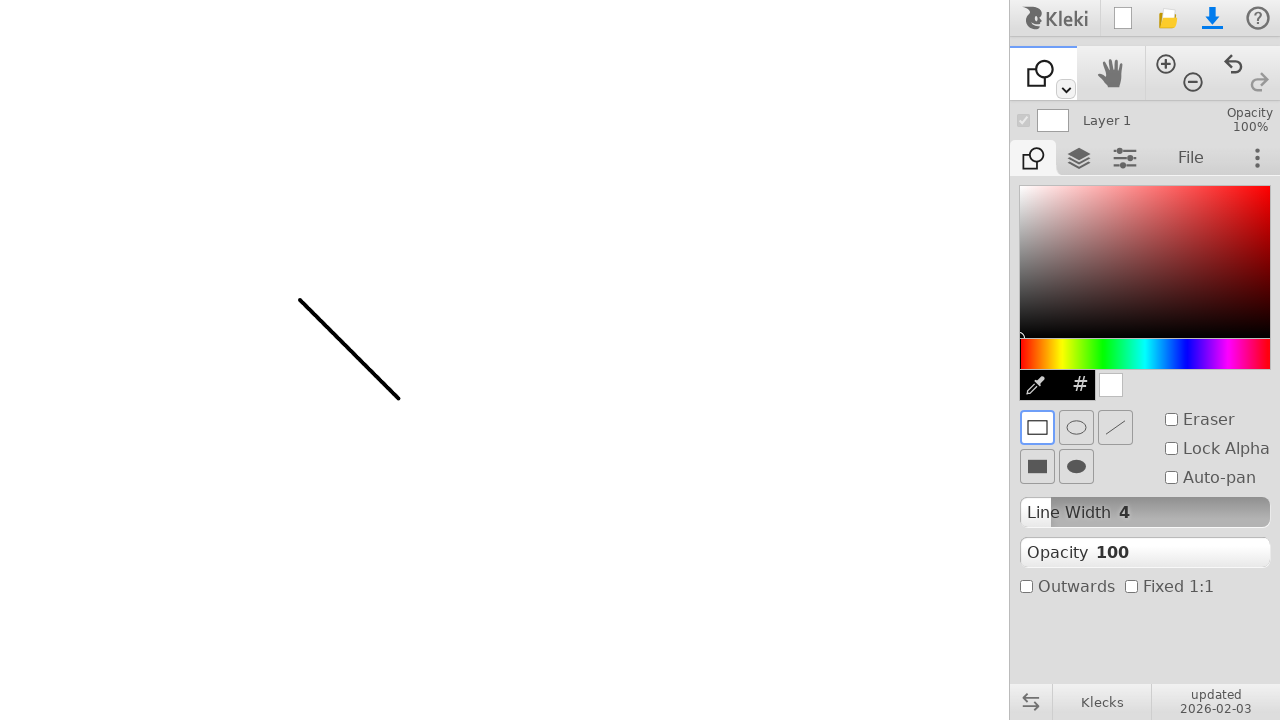

Moved mouse to starting position (300, 300) for second line at (300, 300)
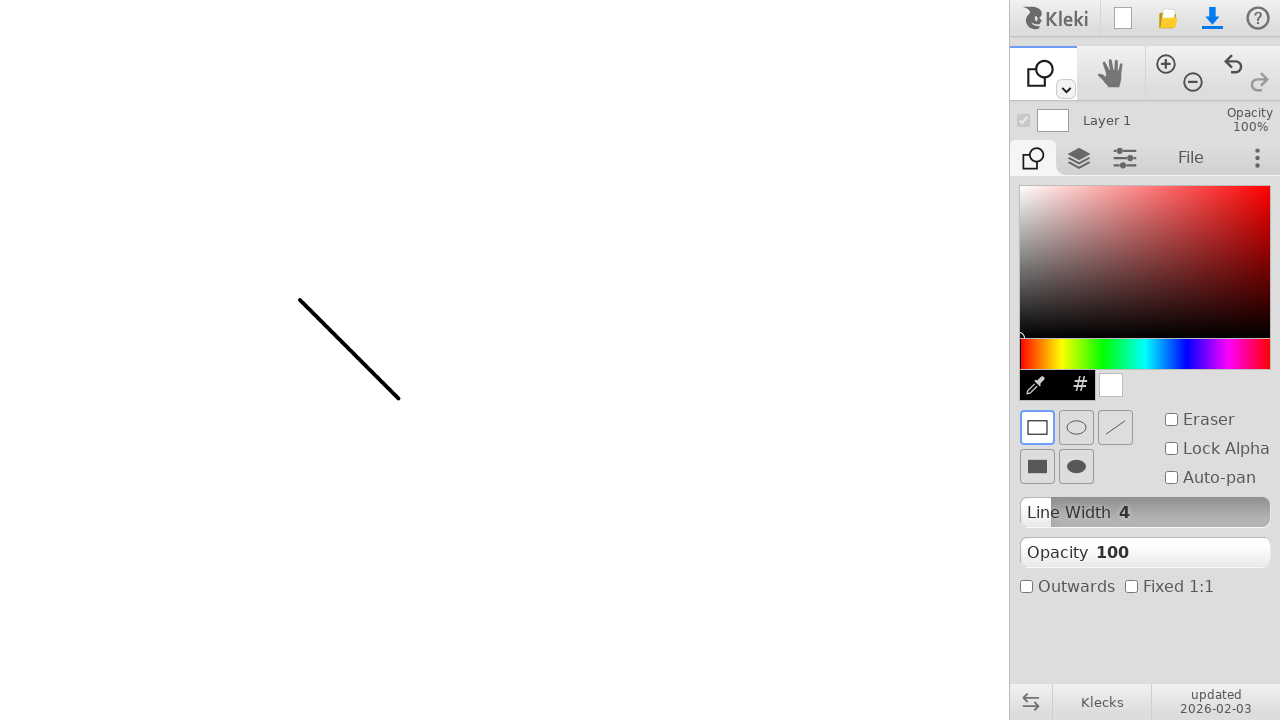

Pressed mouse button down to start drawing second line at (300, 300)
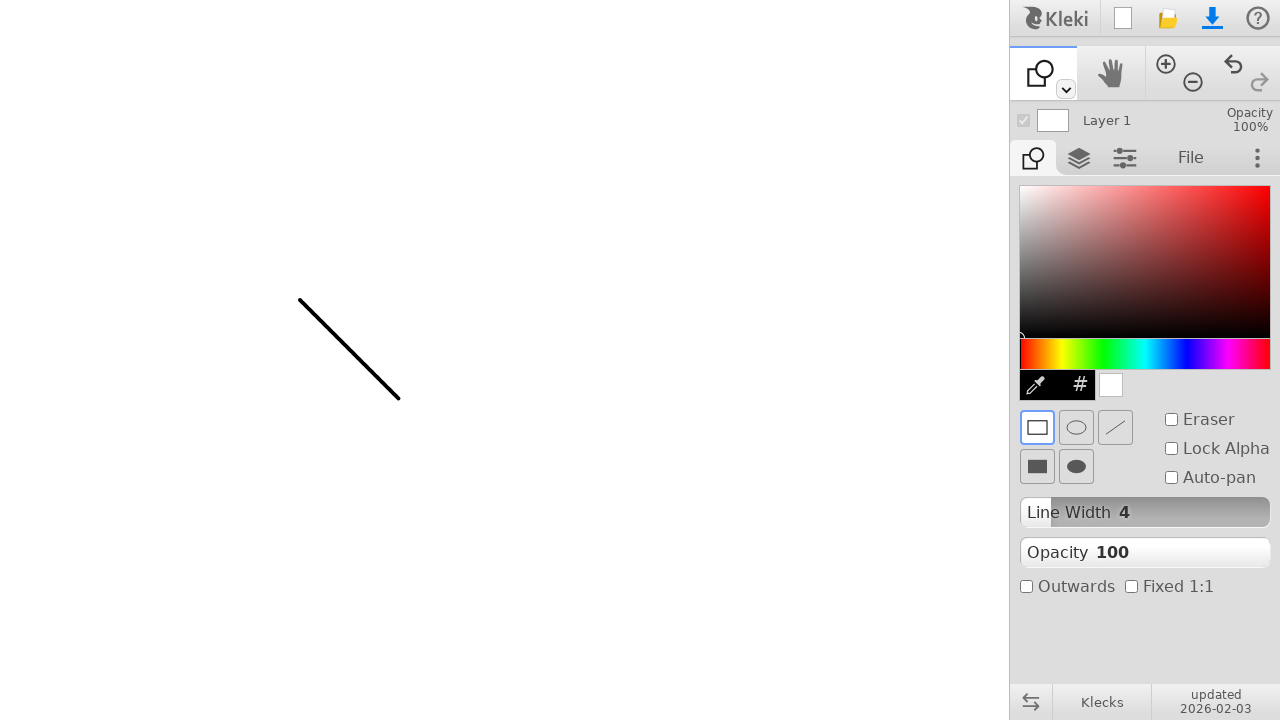

Drew second line by moving mouse to (400, 400) with 50 steps at (400, 400)
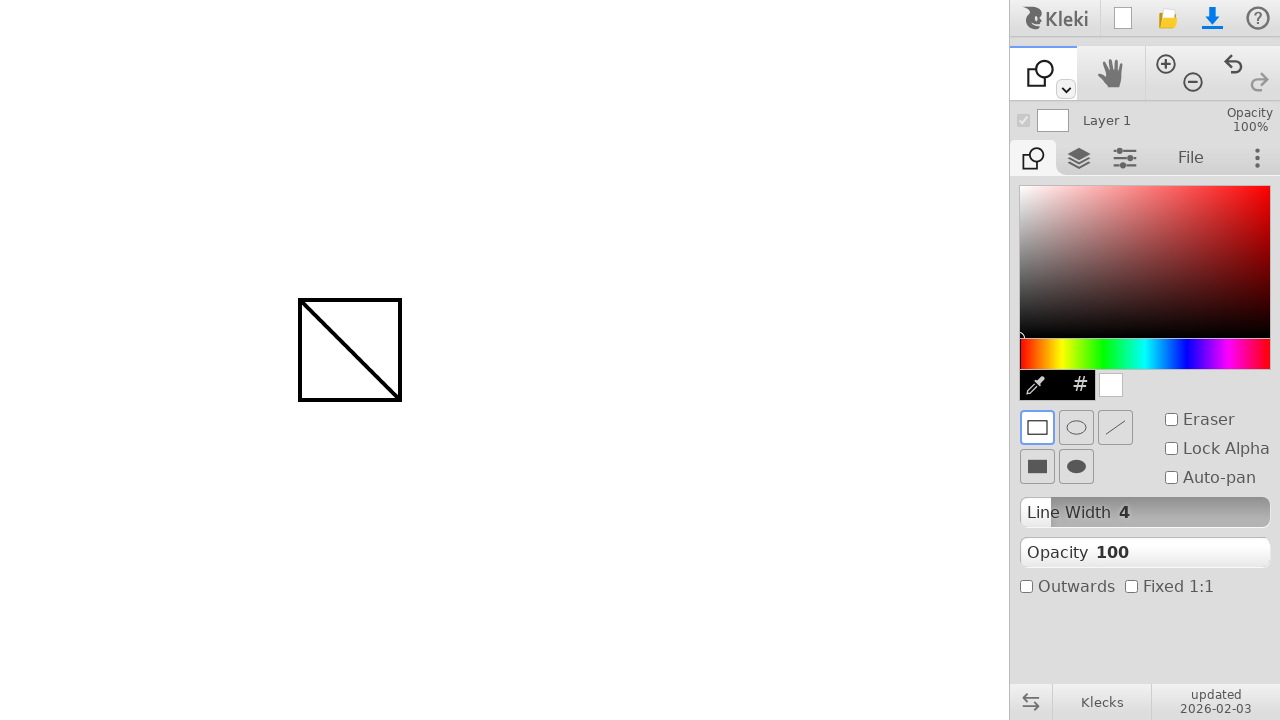

Released mouse button to finish second line drawing at (400, 400)
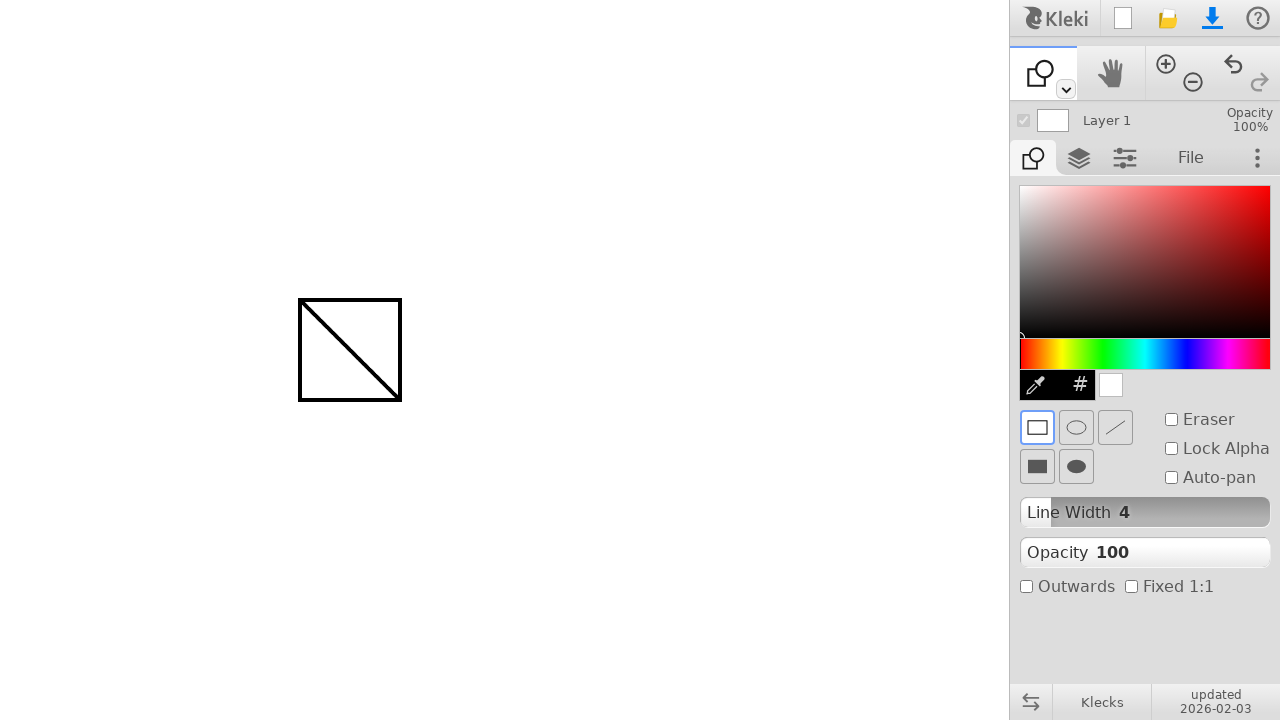

Waited 3 seconds to observe final drawing result
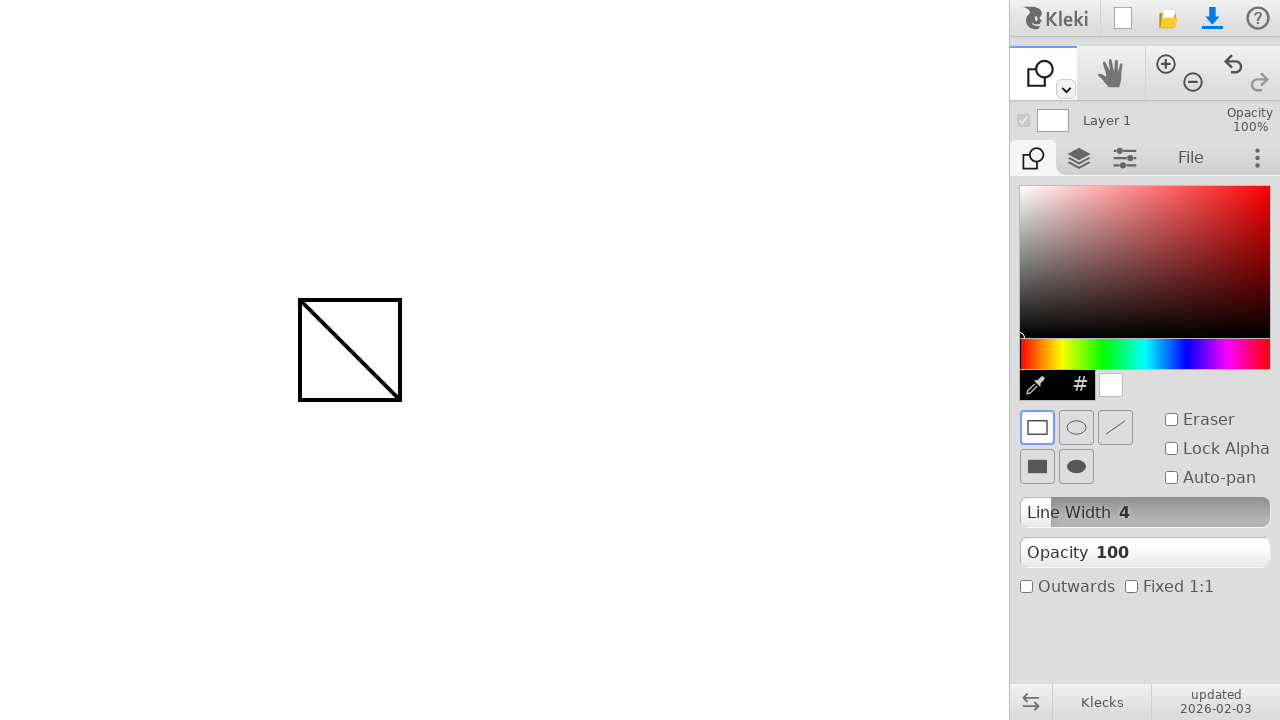

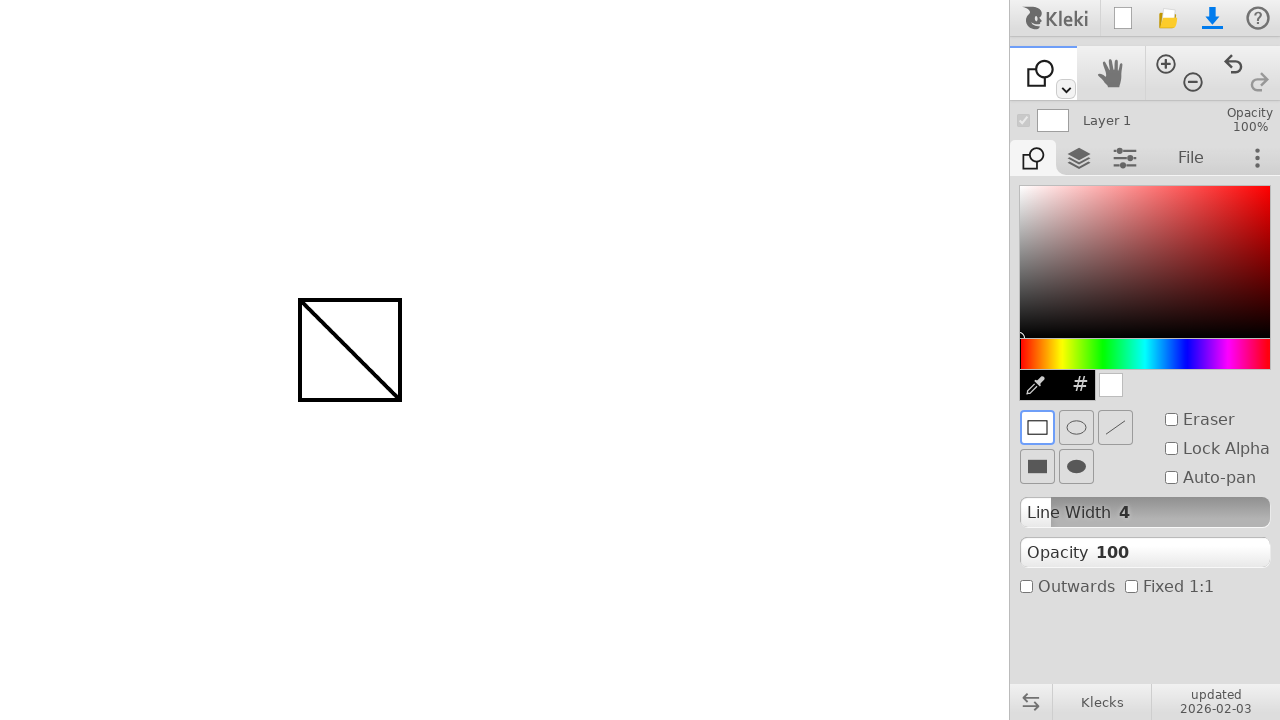